Tests login error message by attempting to login with invalid credentials and verifying the error message

Starting URL: https://www.saucedemo.com/

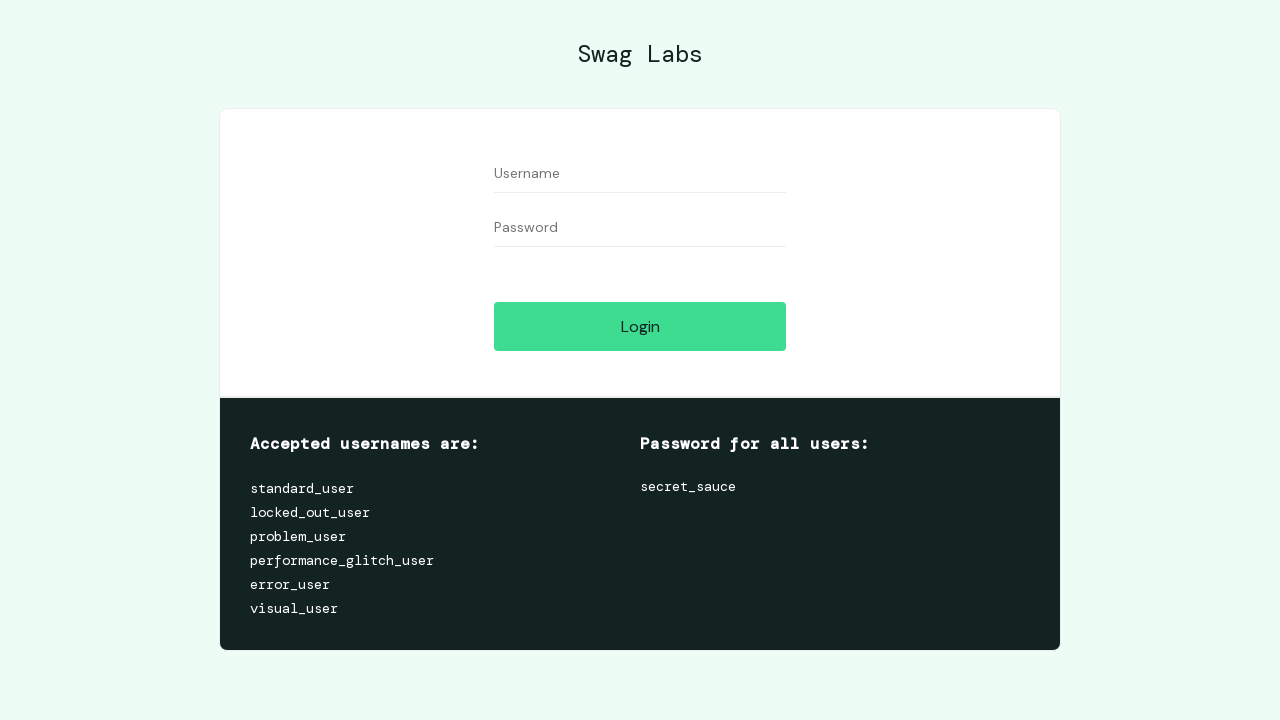

Filled username field with 'Java' on input#user-name
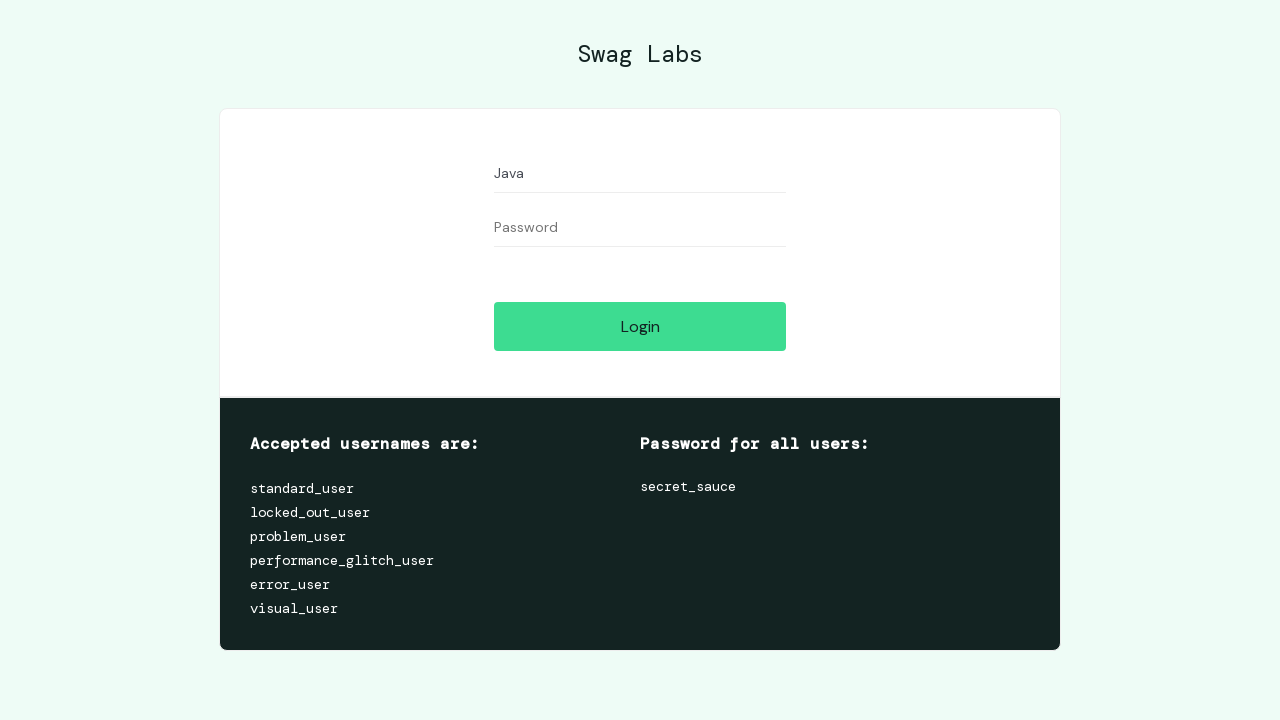

Filled password field with 'Selenium' on input#password
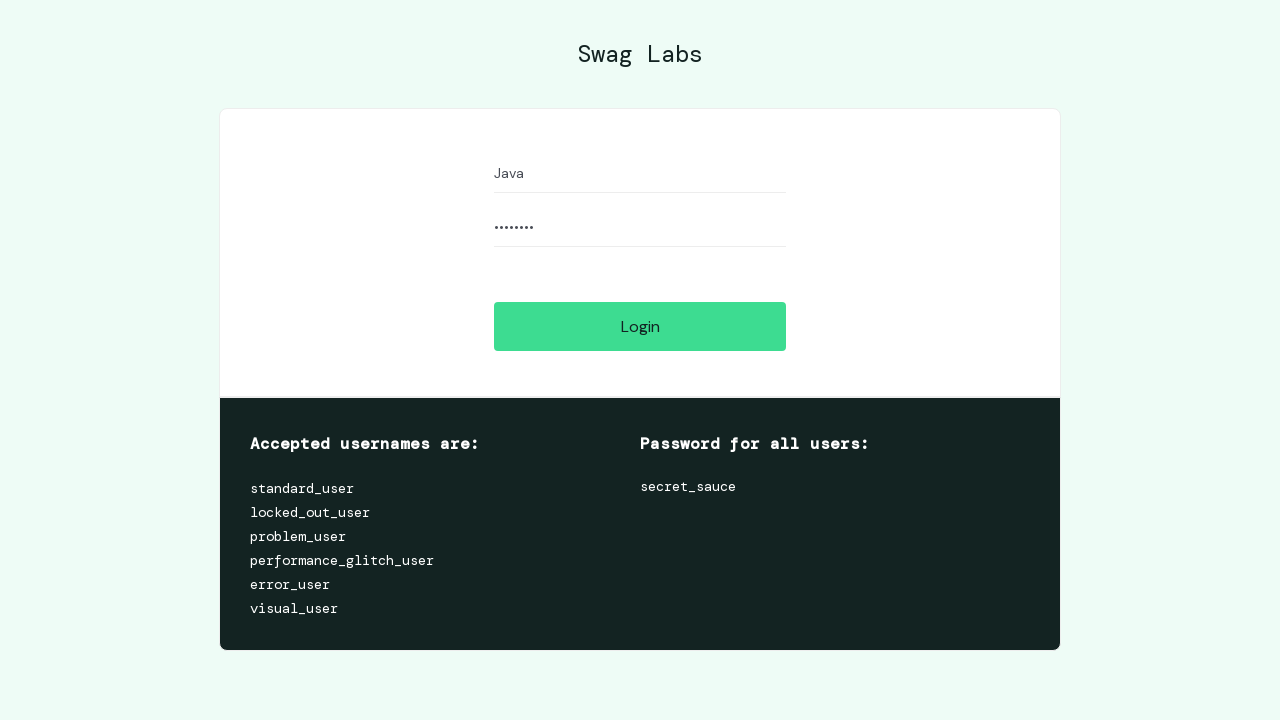

Clicked login button with invalid credentials at (640, 326) on input#login-button
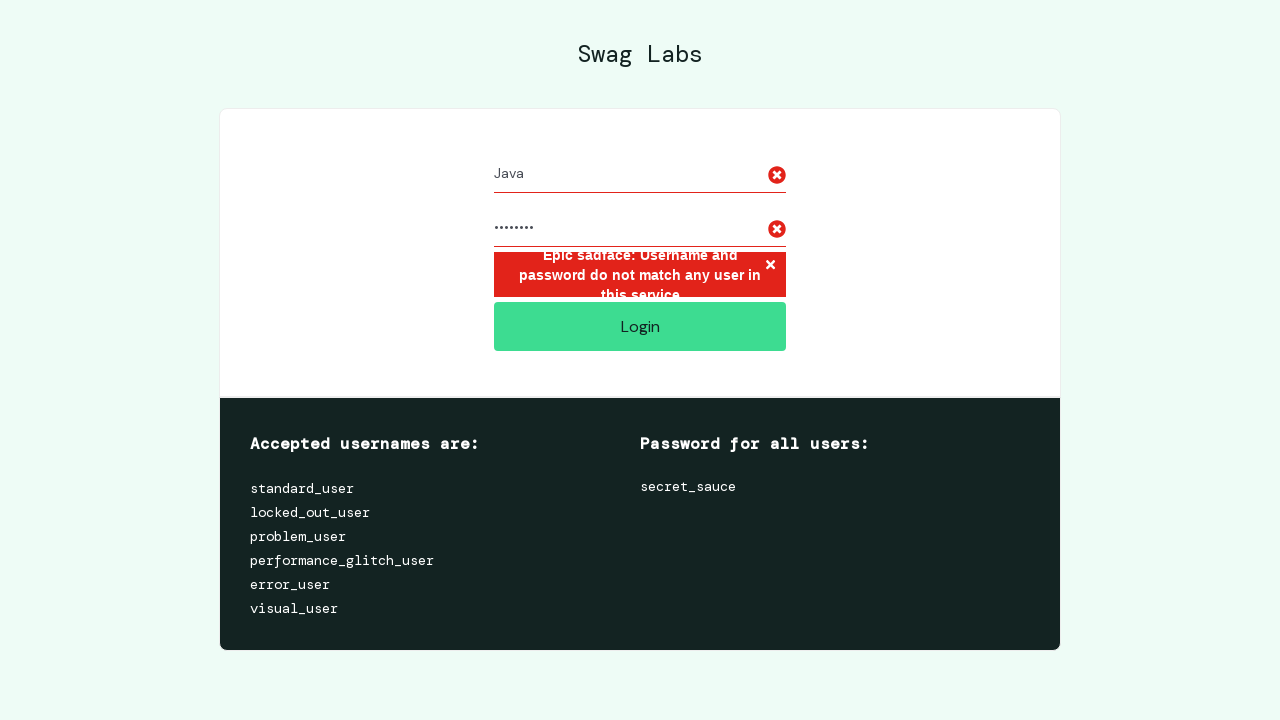

Located error message element
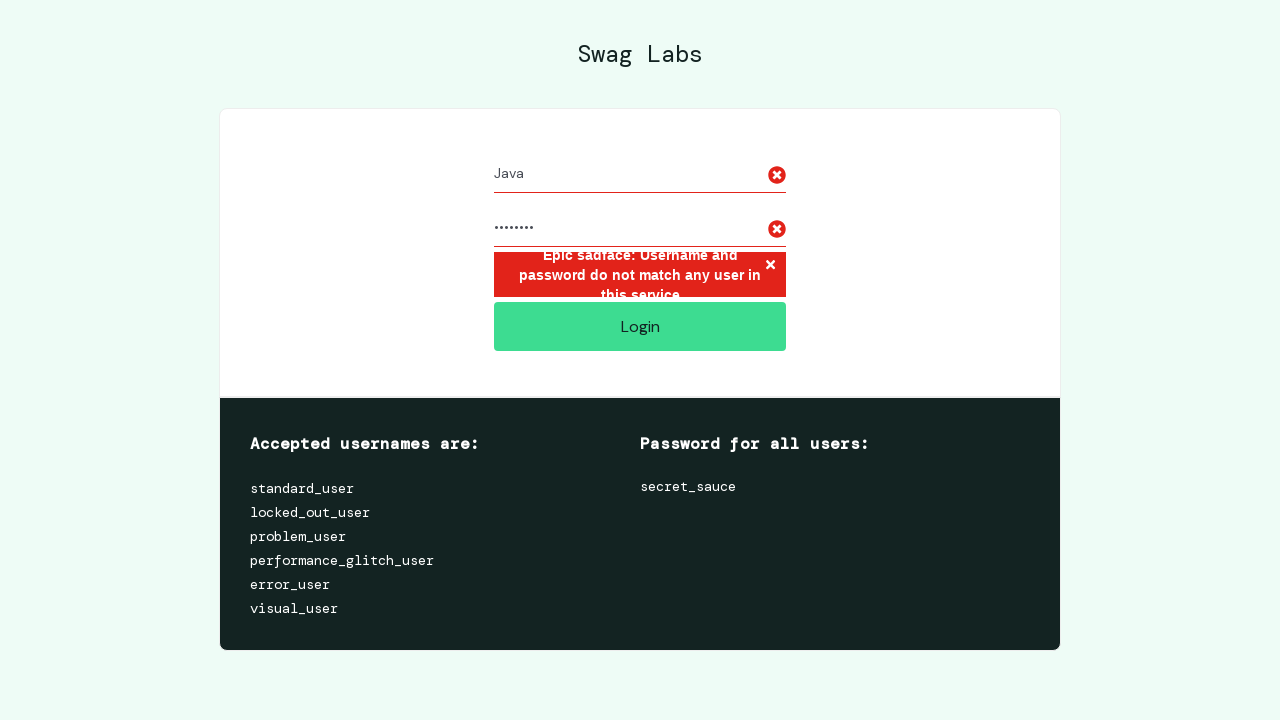

Retrieved error message text content
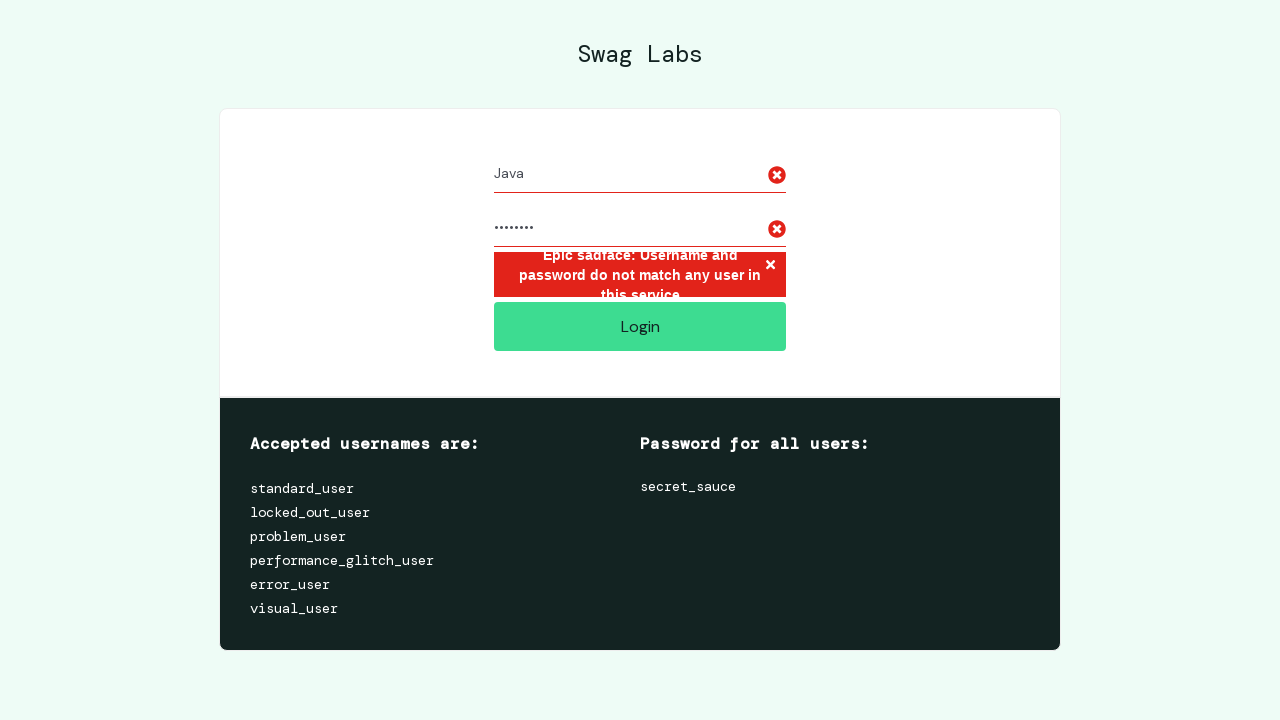

Defined expected error message text
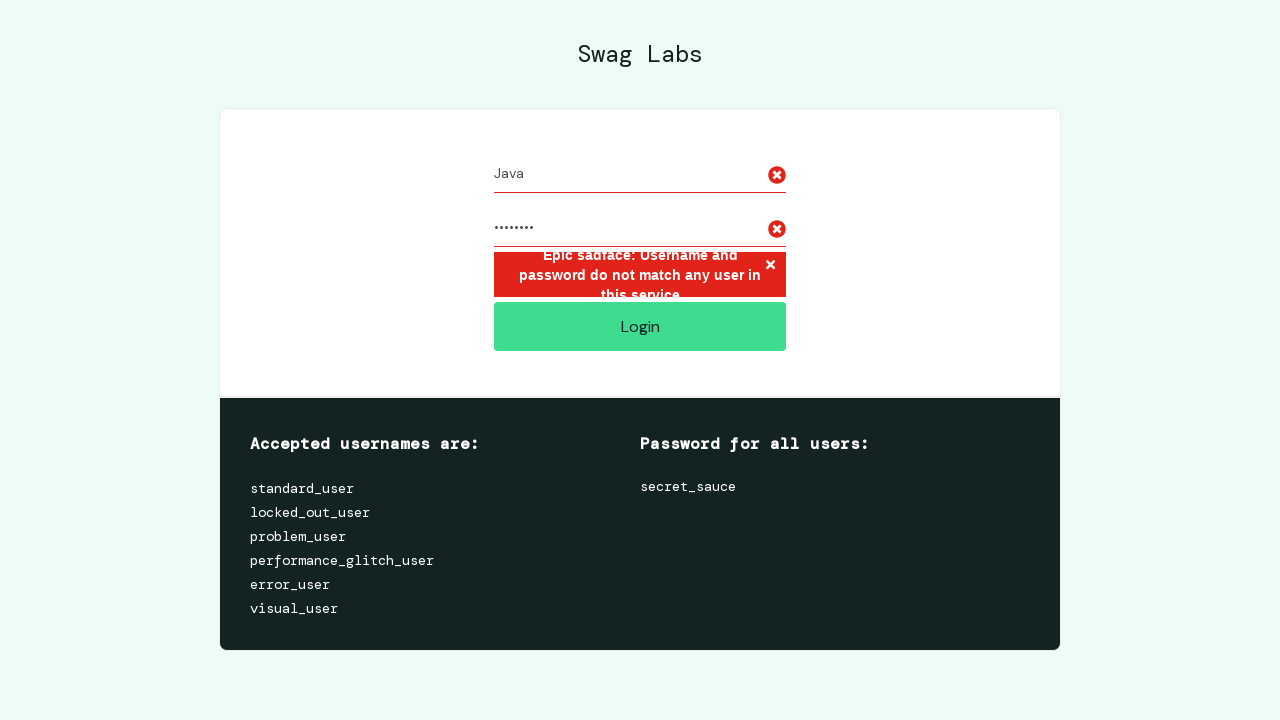

Verified error message: Passed - Expected: 'Epic sadface: Username and password do not match any user in this service', Actual: 'Epic sadface: Username and password do not match any user in this service'
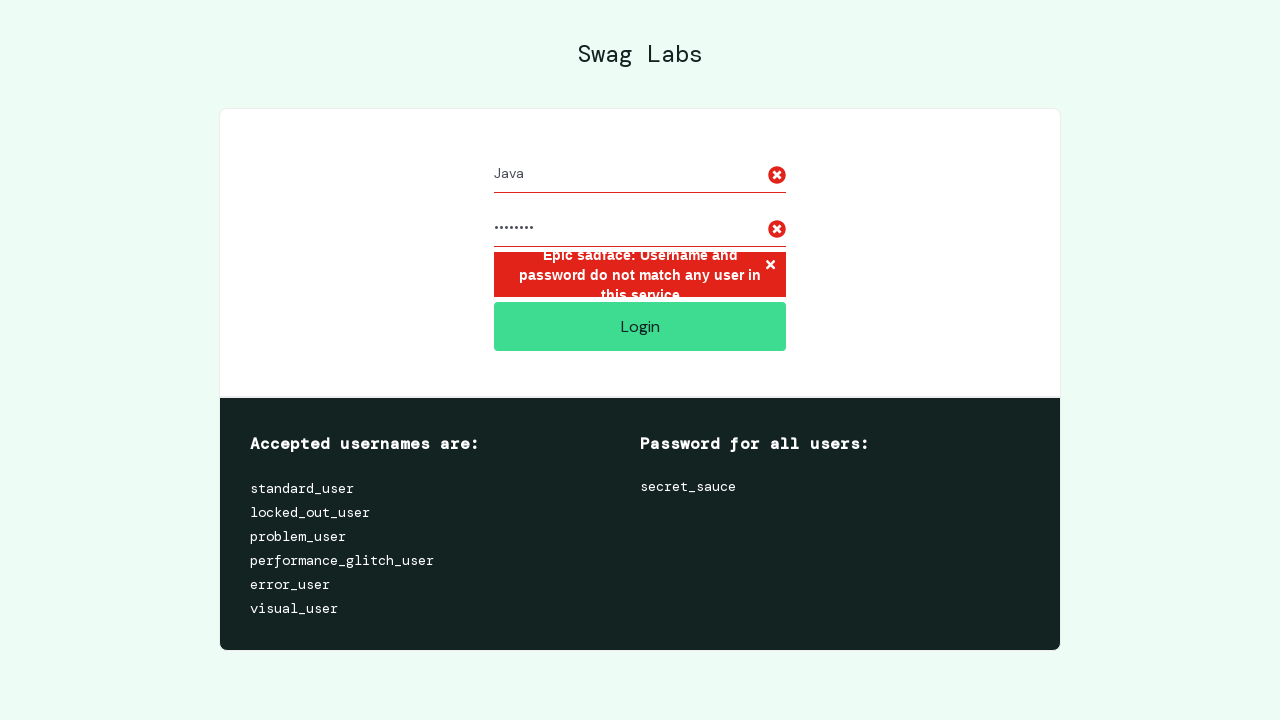

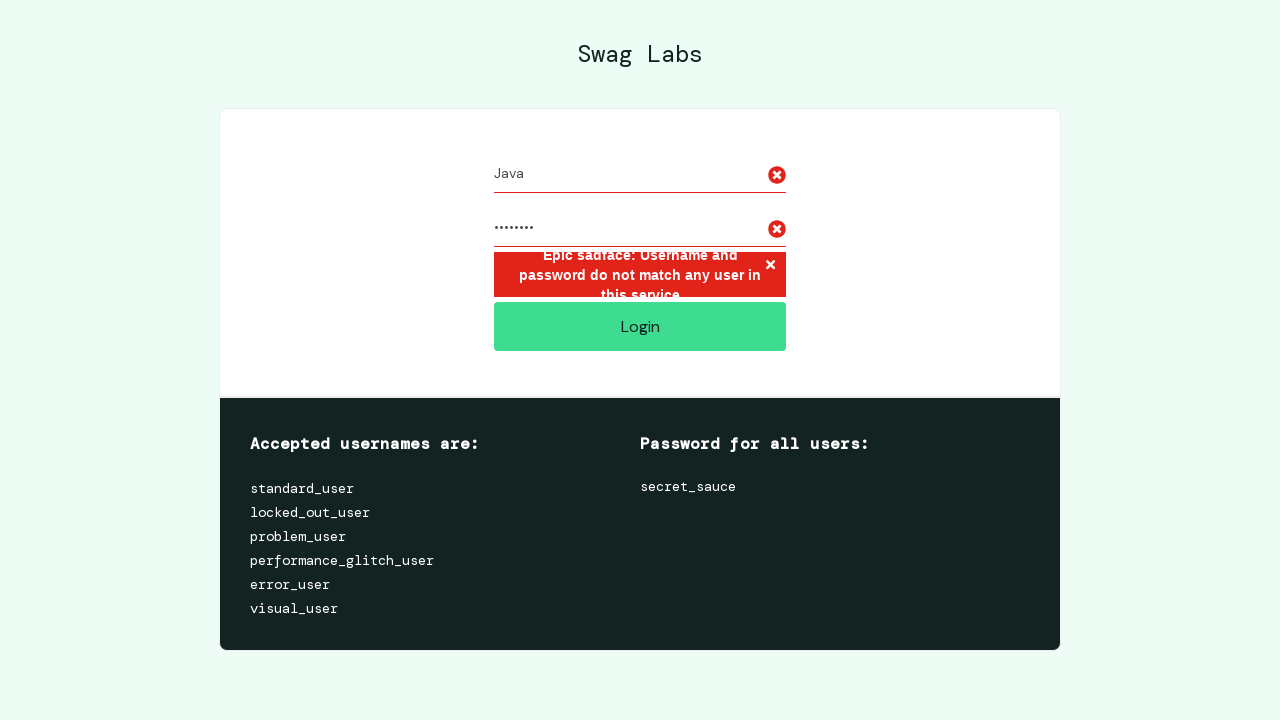